Tests double-click functionality on a button and verifies the resulting message

Starting URL: https://demoqa.com/buttons

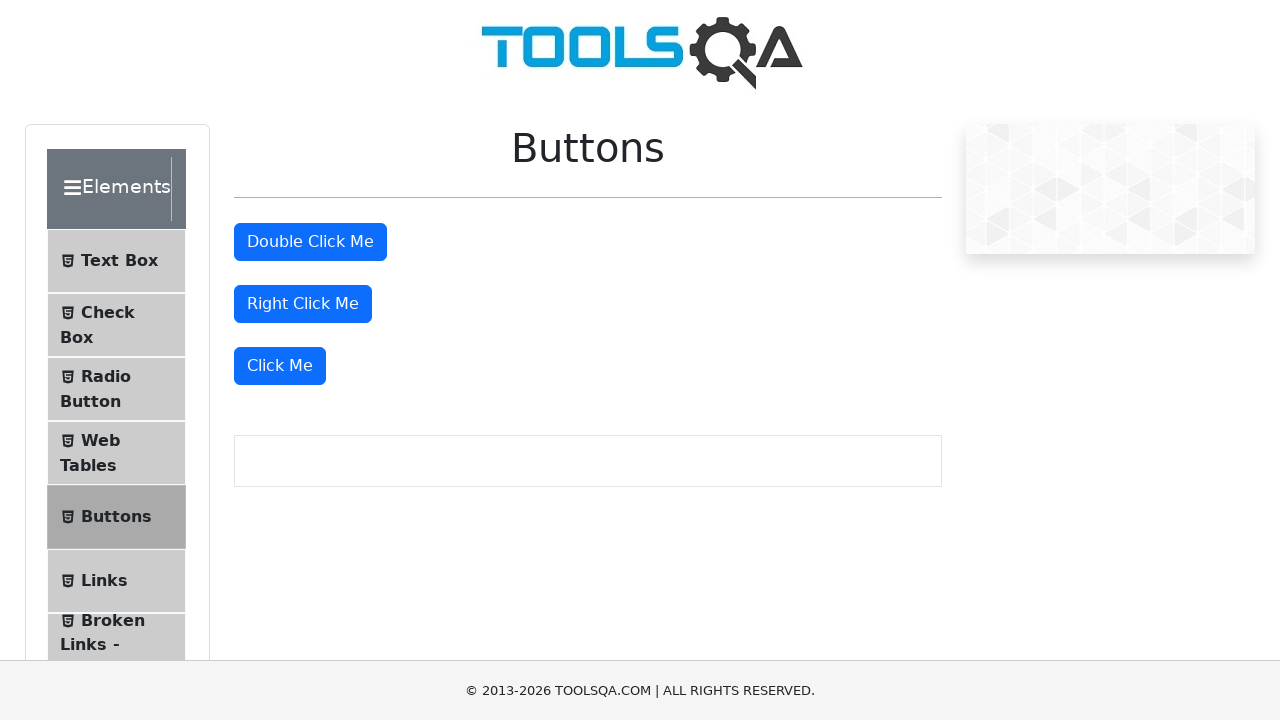

Double-clicked the button with ID 'doubleClickBtn' at (310, 242) on #doubleClickBtn
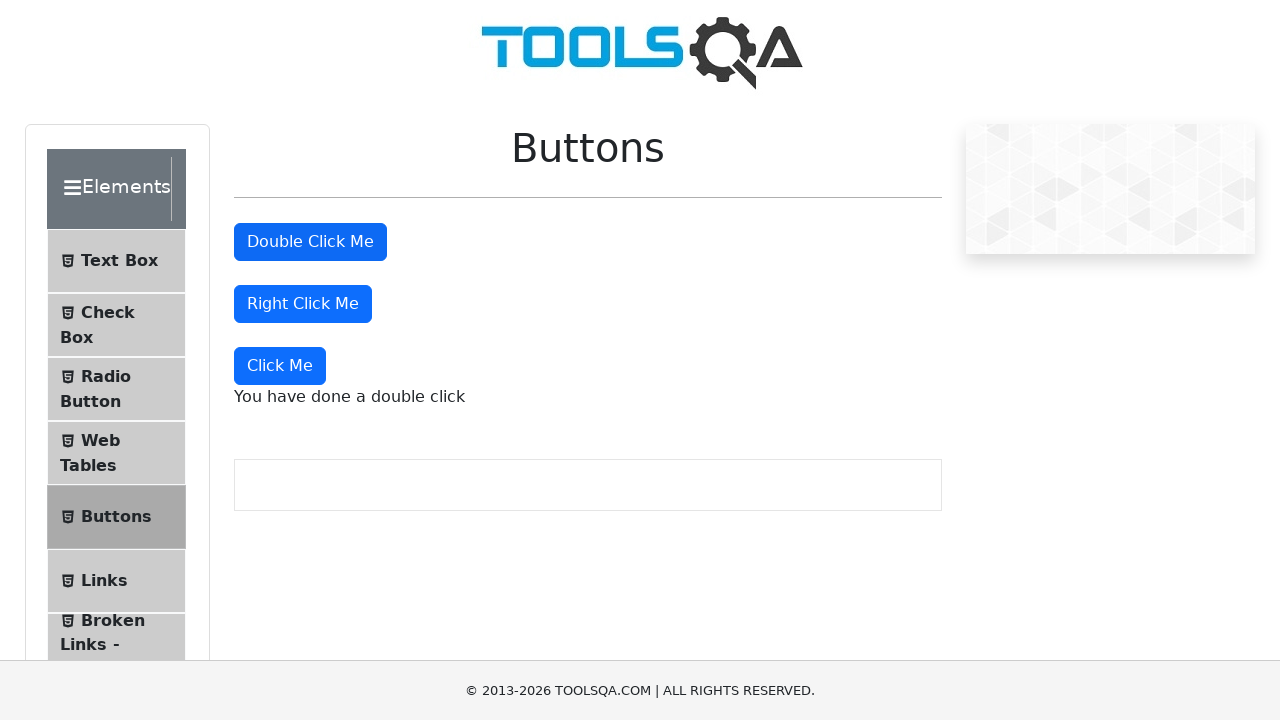

Double-click success message appeared
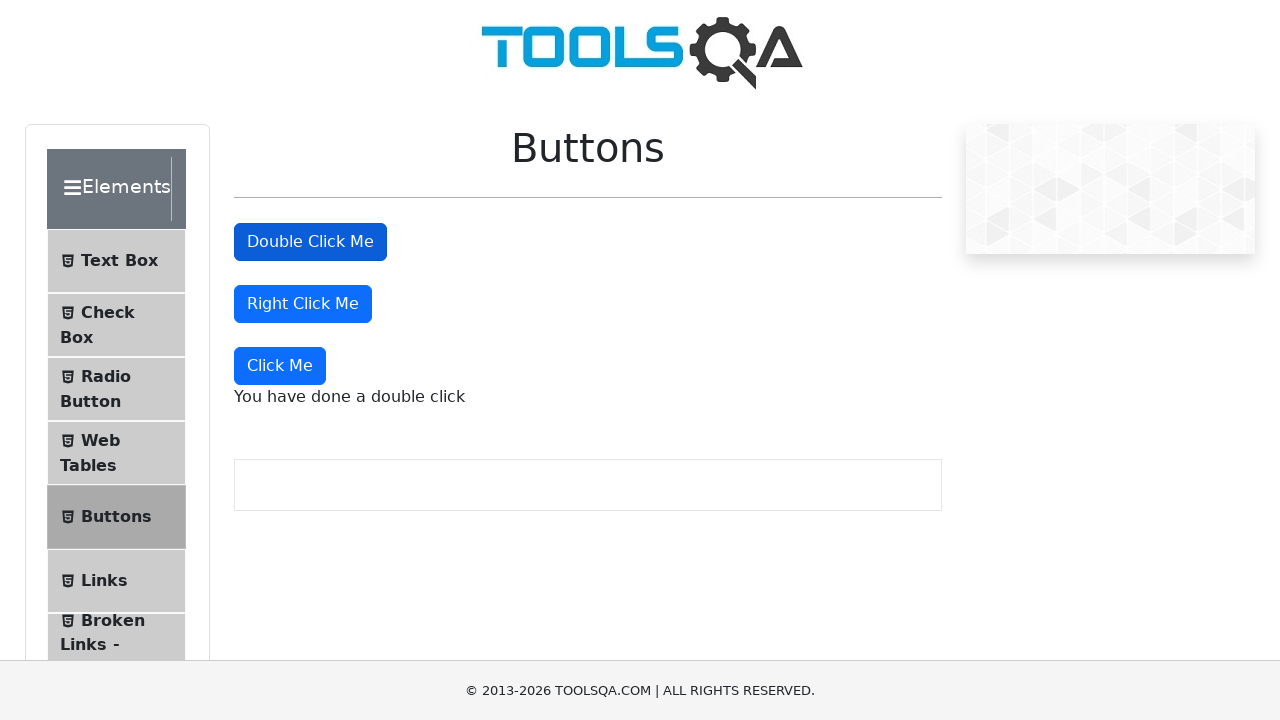

Retrieved the double-click message text
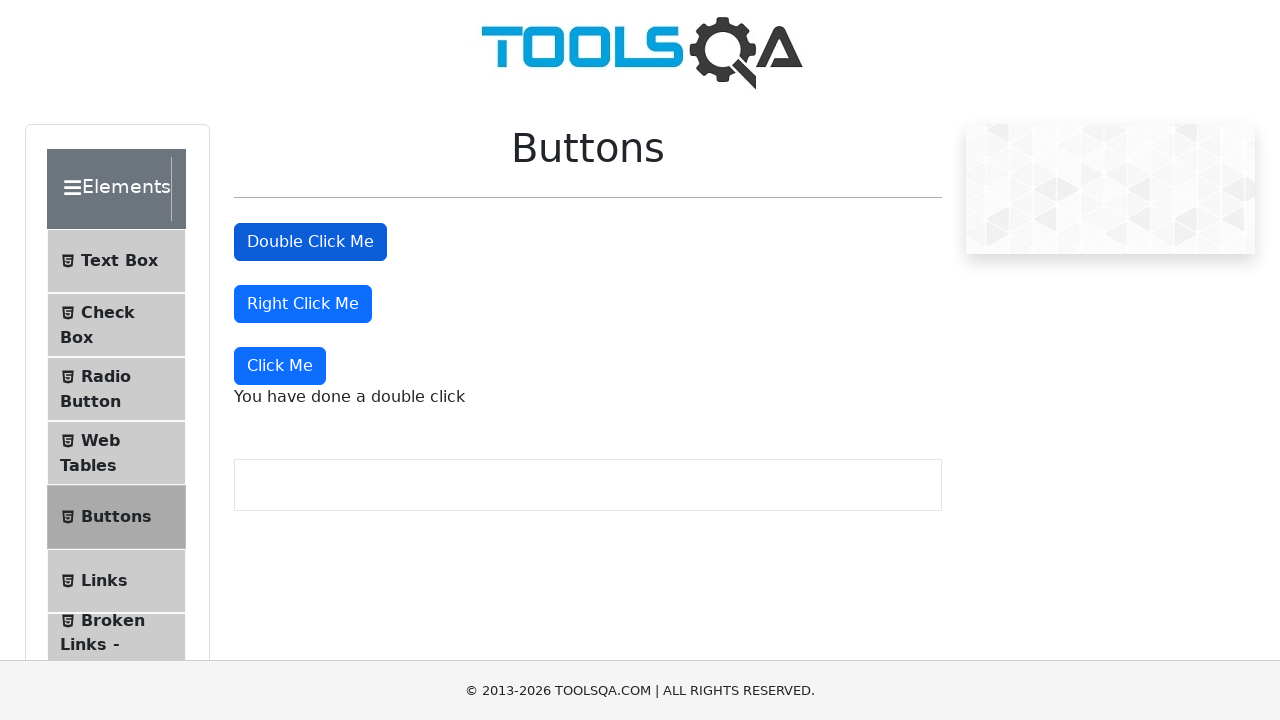

Verified that the message contains 'You have done a double click'
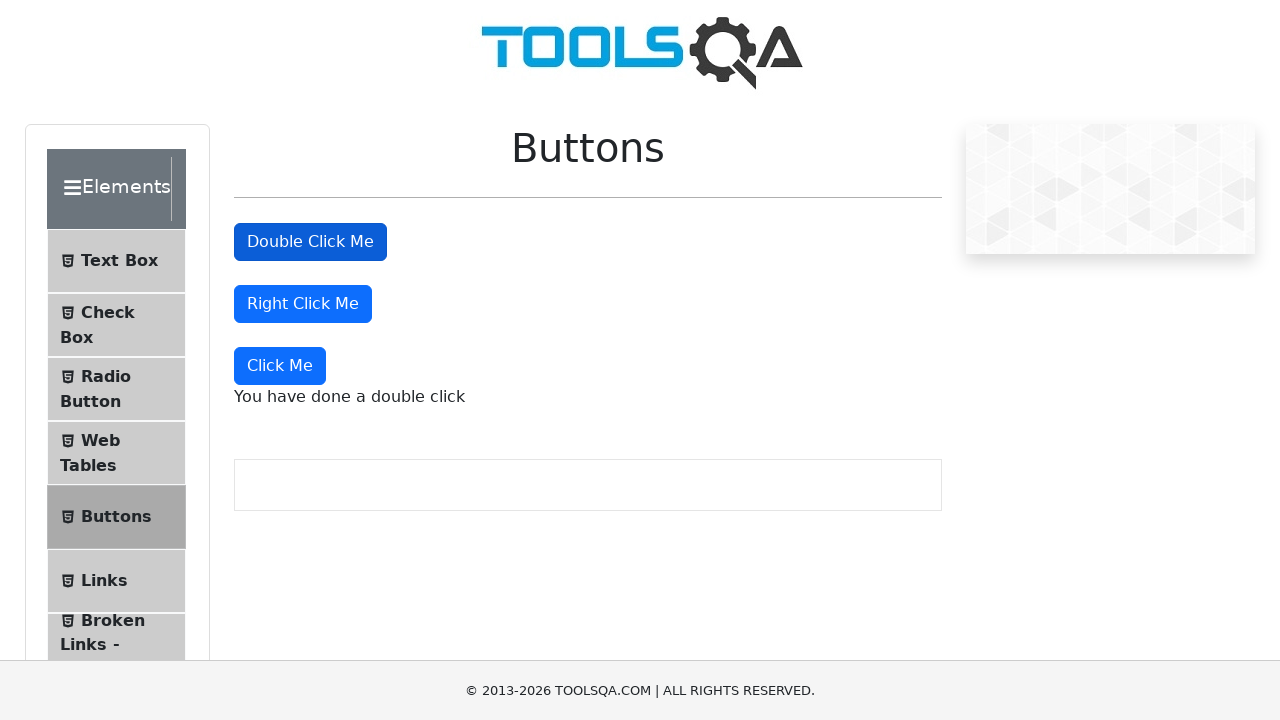

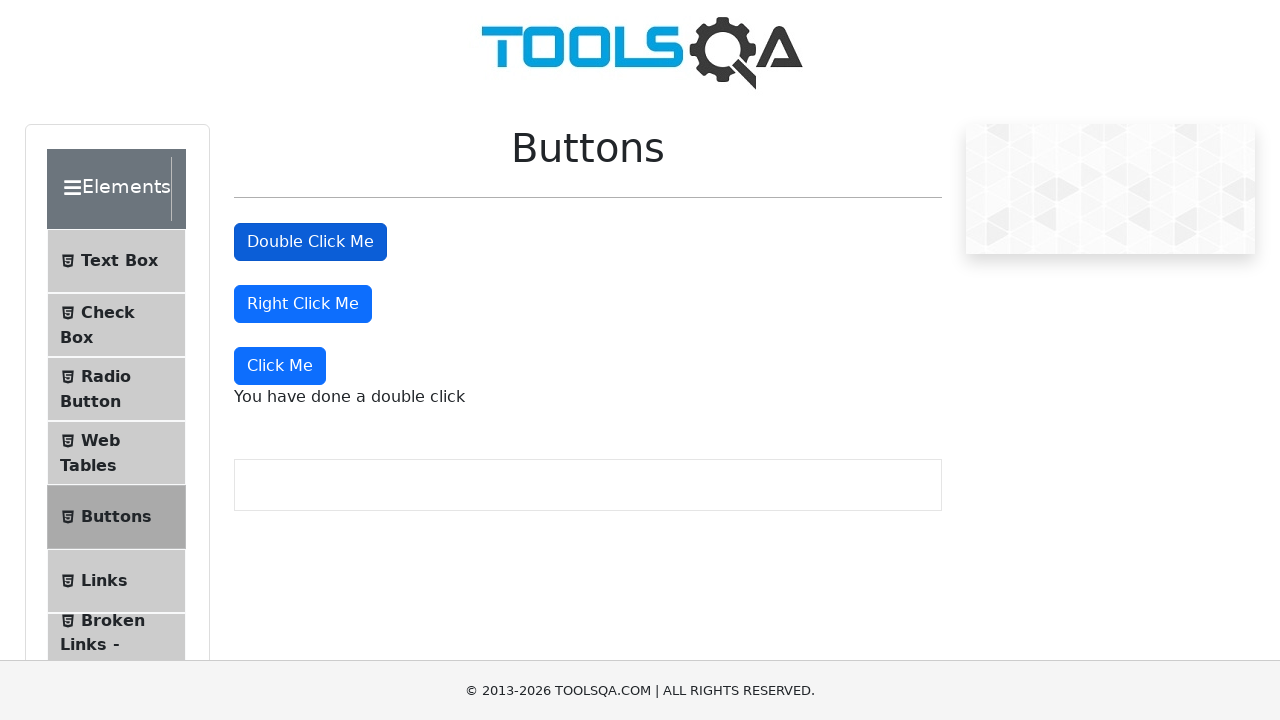